Navigates to the Karka Kasadara website and maximizes the browser window to verify the page loads successfully

Starting URL: https://uat.karkakasadara.in/

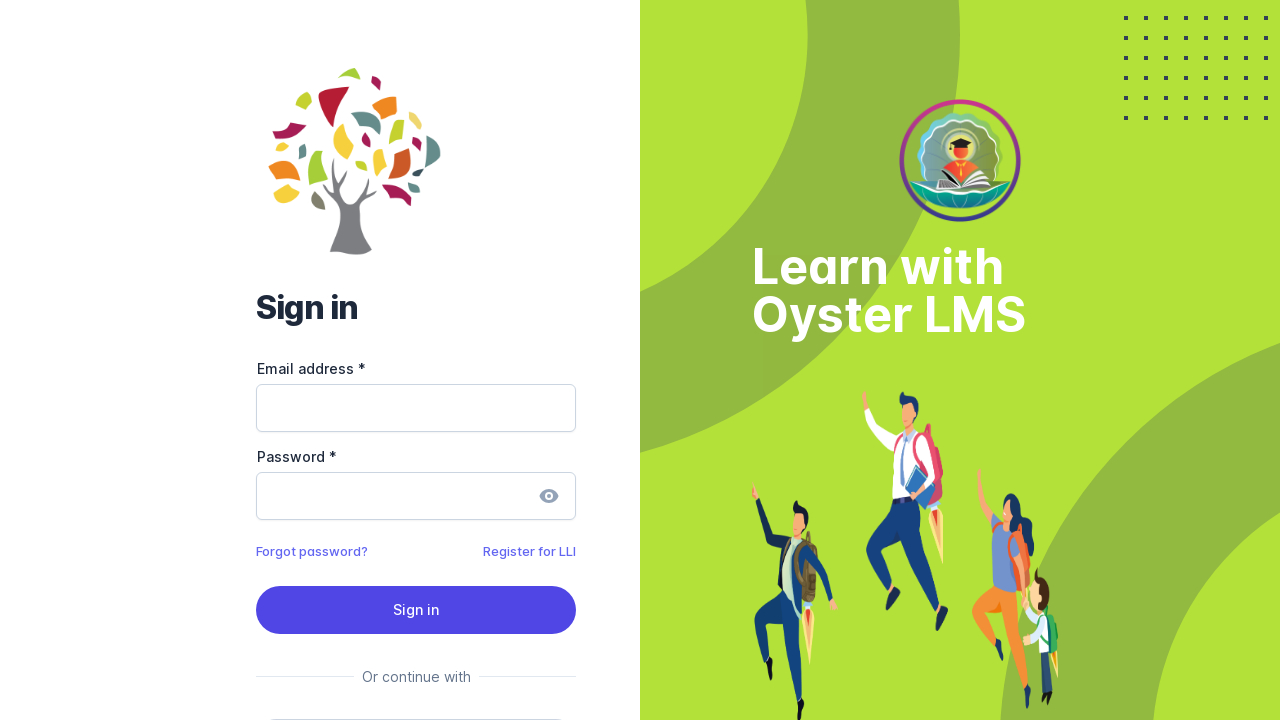

Waited for page to reach domcontentloaded state
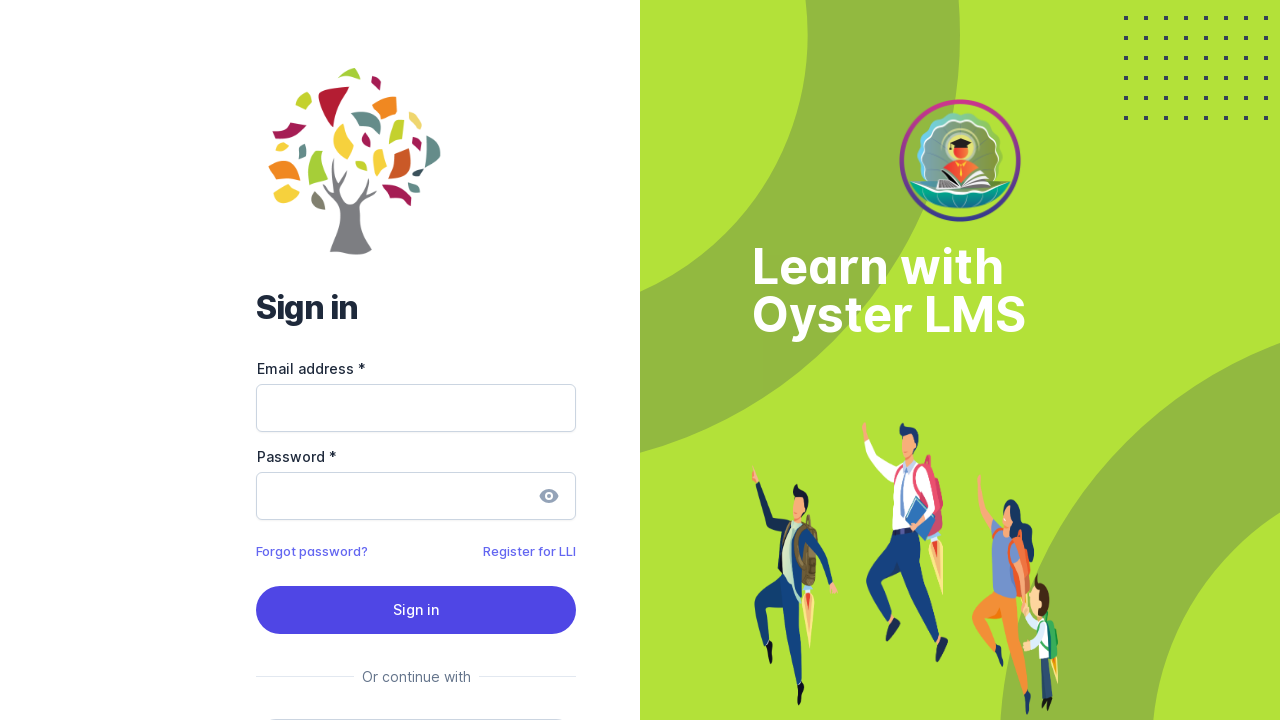

Printed page title: Velammal Digital
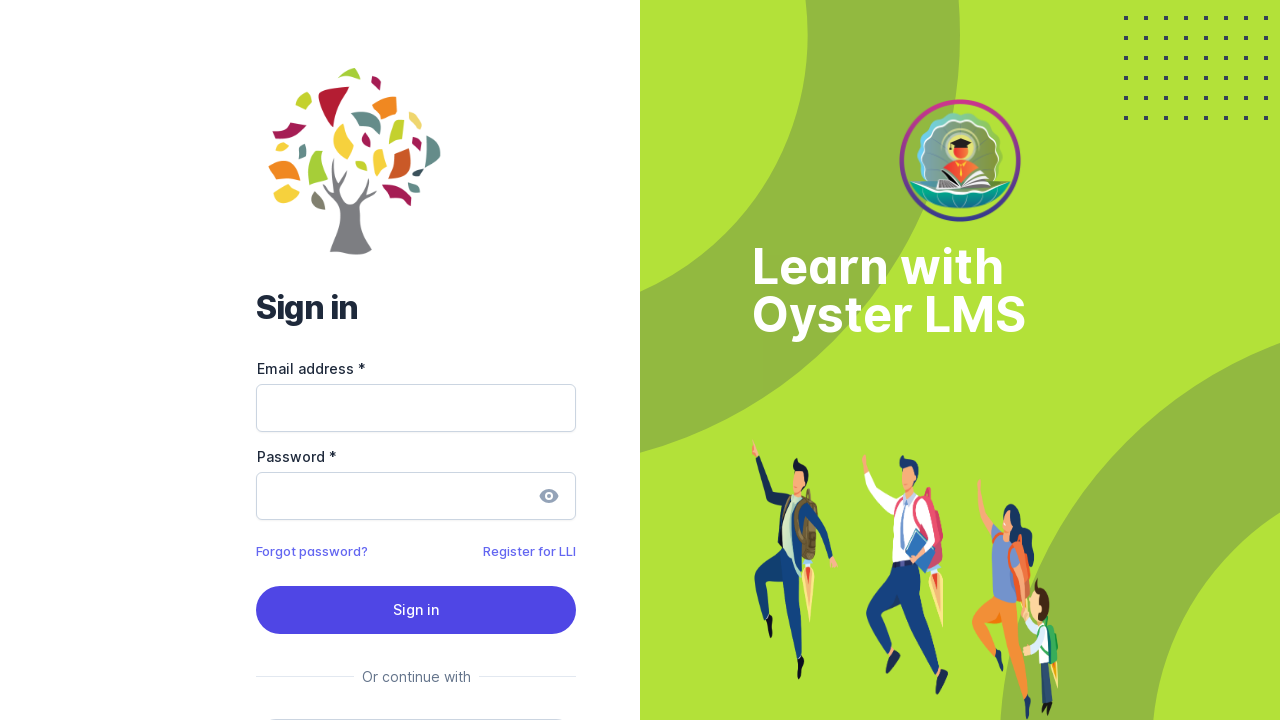

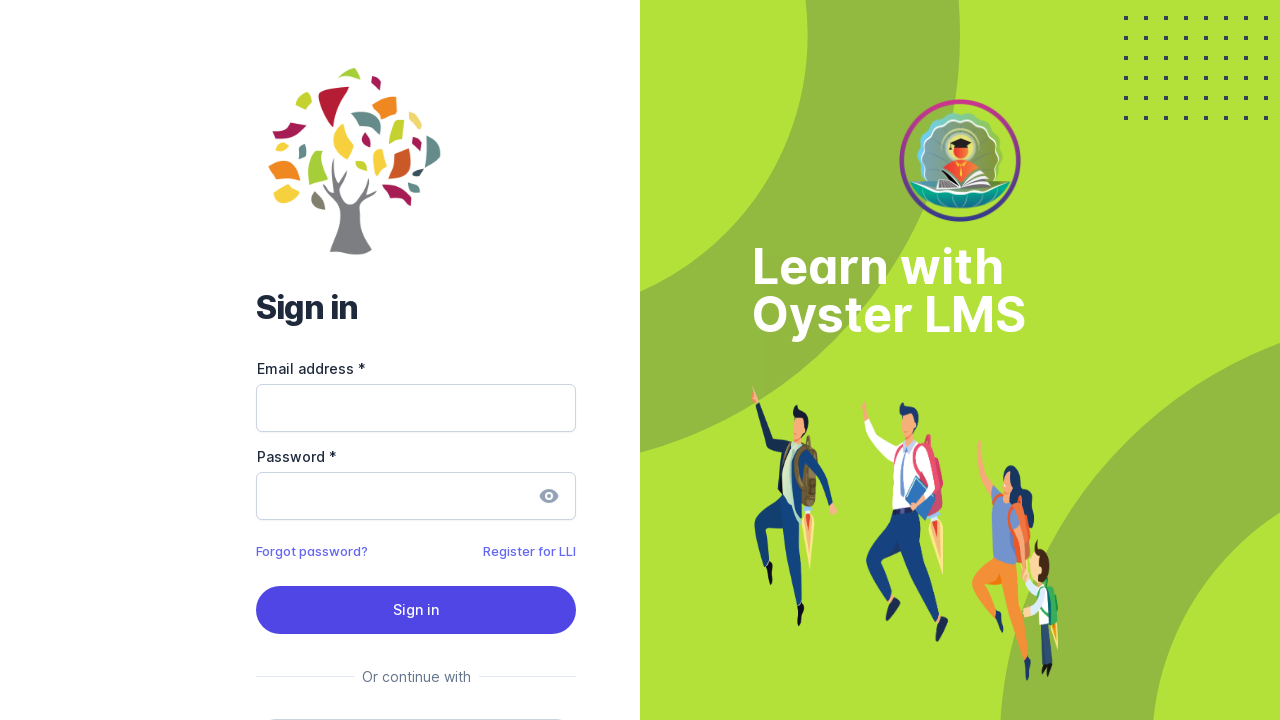